Tests dynamic loading by clicking Example 7 link and waiting for a dynamically loaded image to become visible on the page.

Starting URL: https://practice.cydeo.com/dynamic_loading

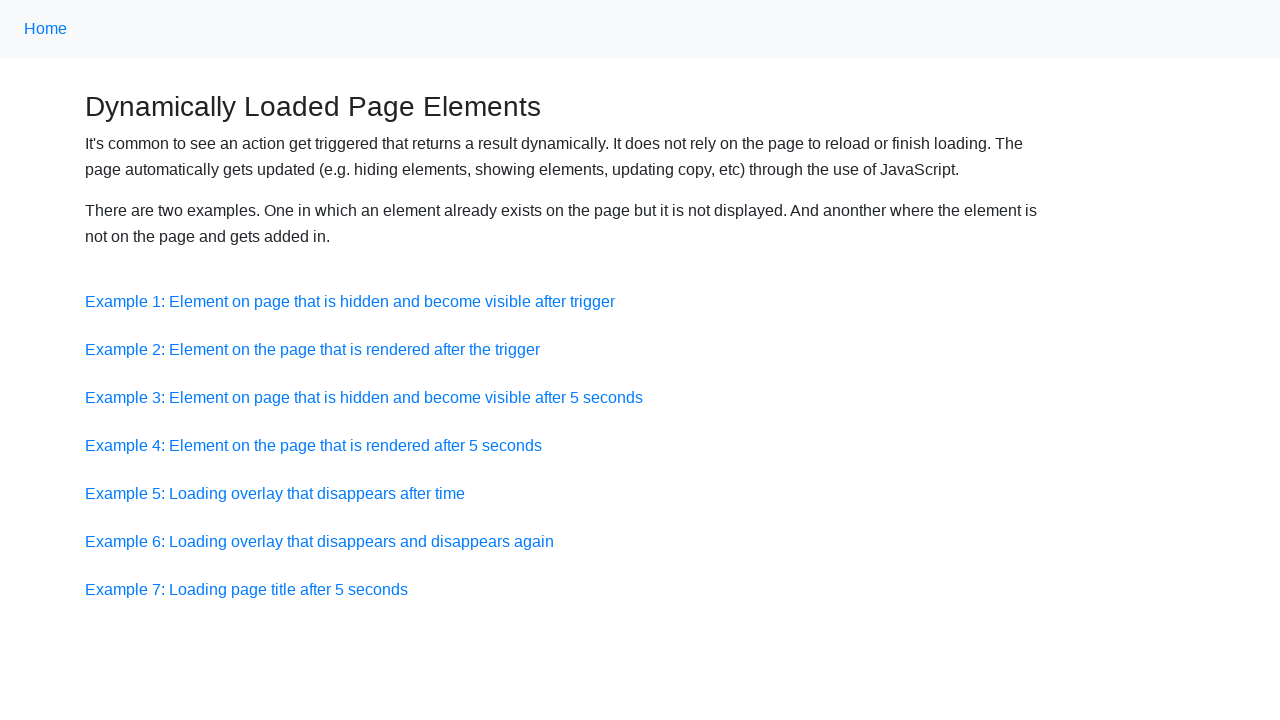

Clicked on Example 7 link at (246, 589) on a:has-text('Example 7')
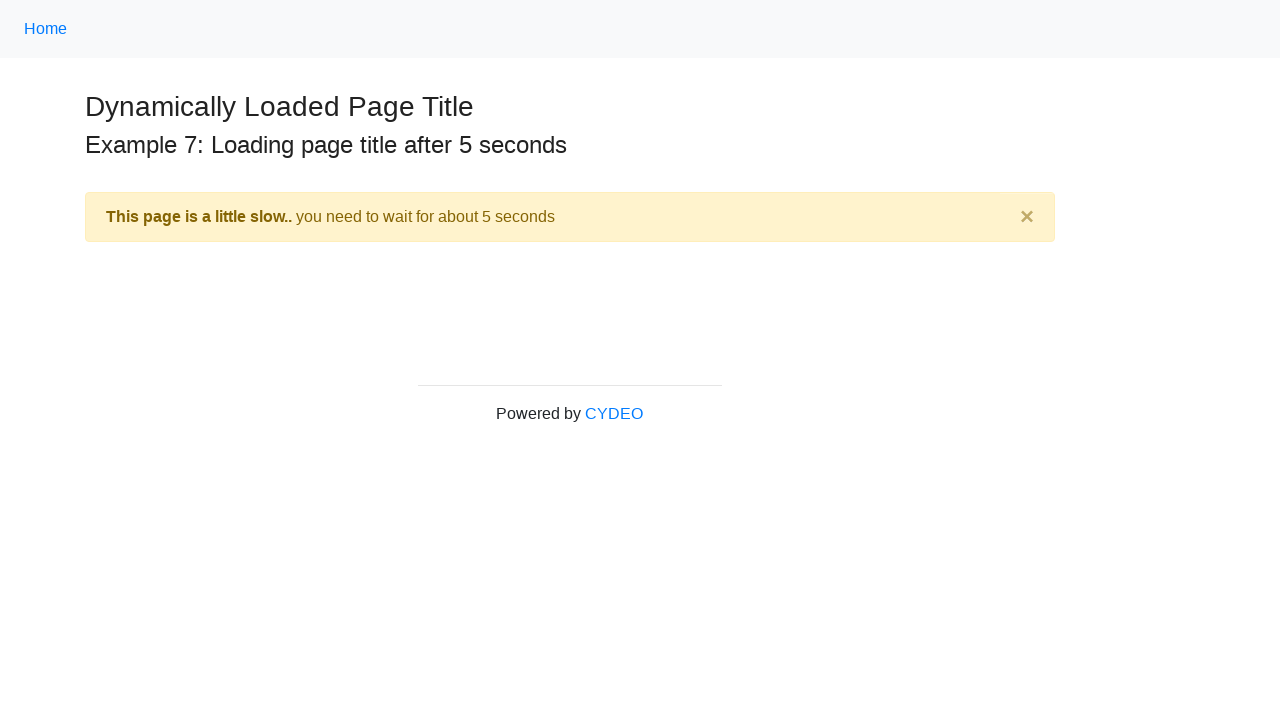

Waited for dynamically loaded image with 'square' in alt attribute to become visible
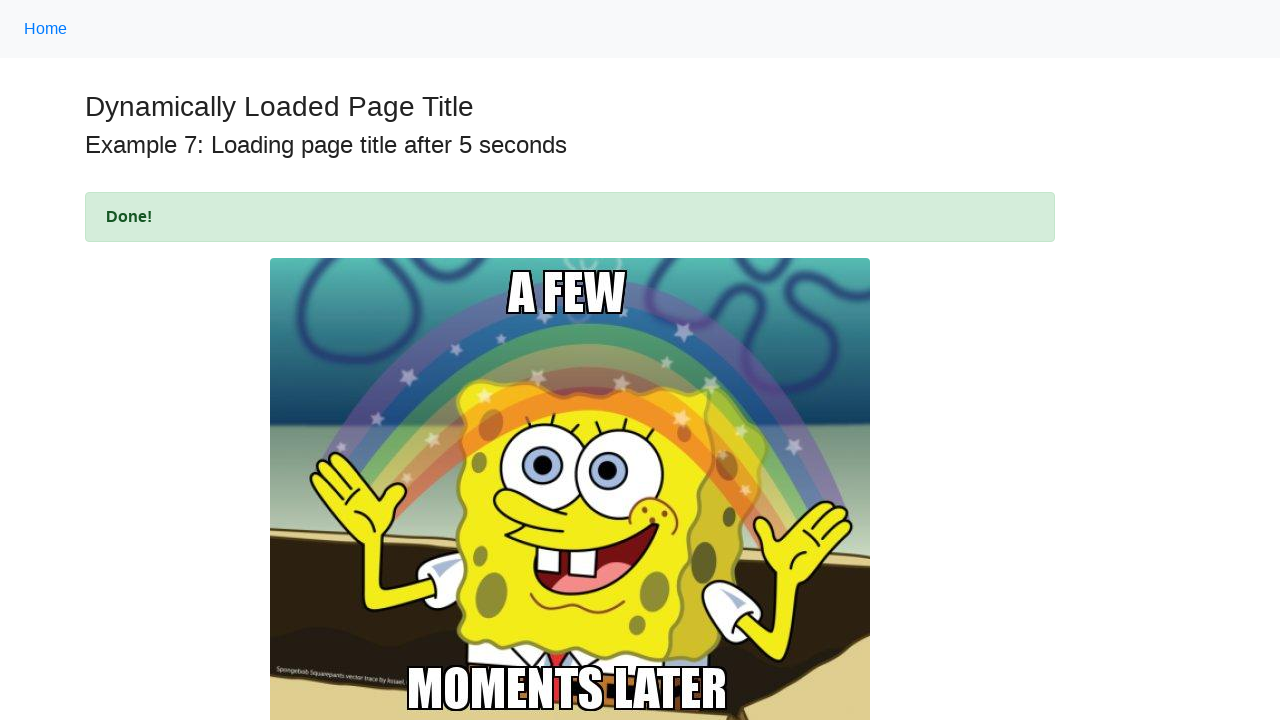

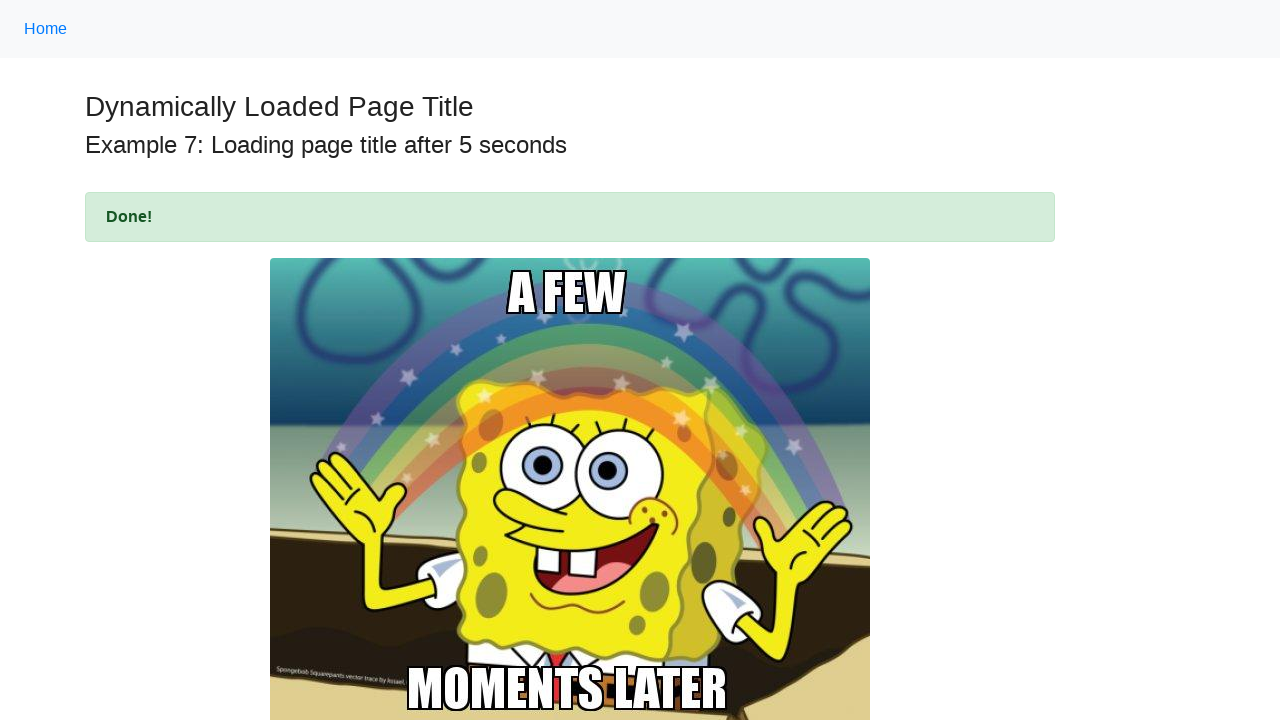